Tests dynamic loading functionality by clicking a start button and waiting for an element to be rendered and become visible within 10 seconds

Starting URL: https://the-internet.herokuapp.com/dynamic_loading/2

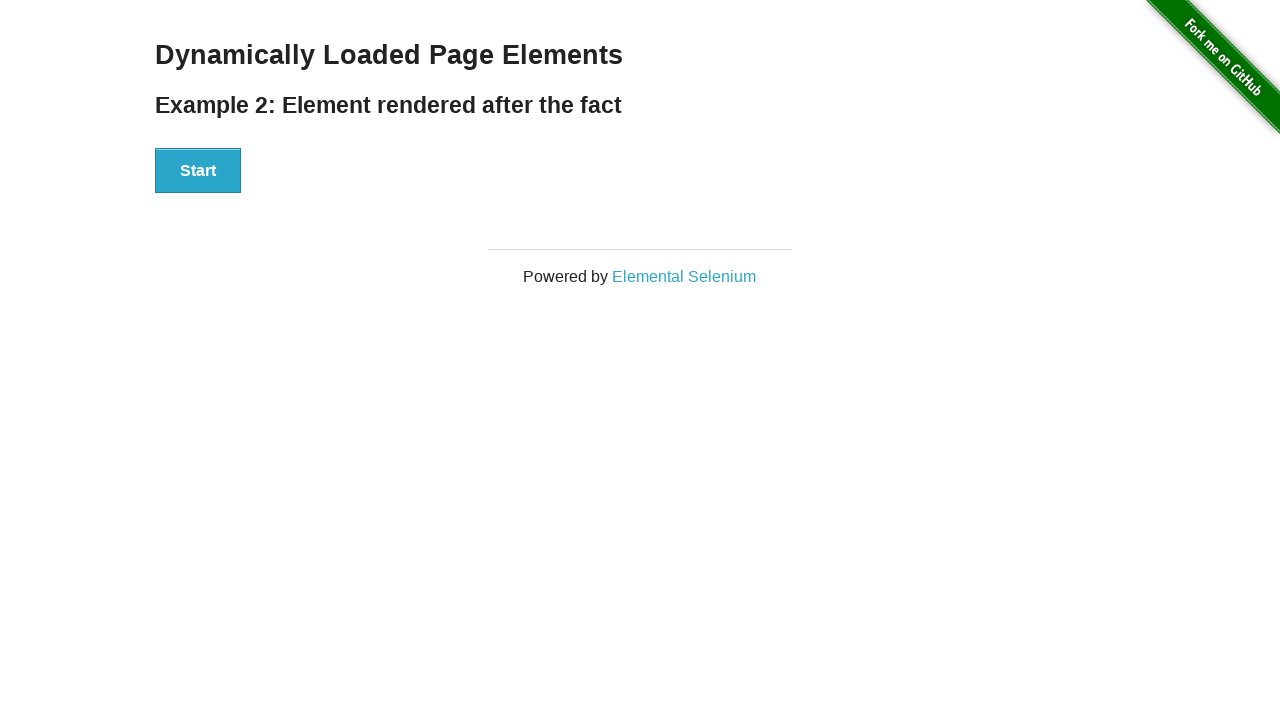

Navigated to dynamic loading page
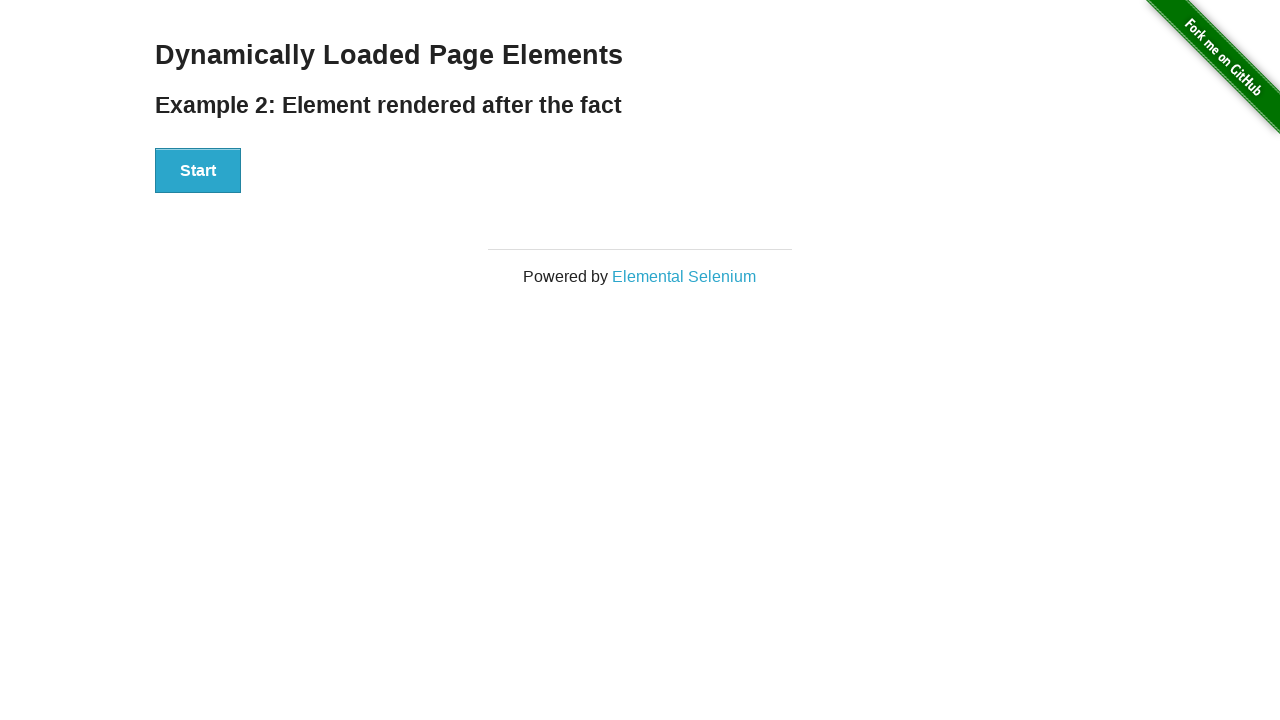

Clicked the start button to begin dynamic loading at (198, 171) on #start button
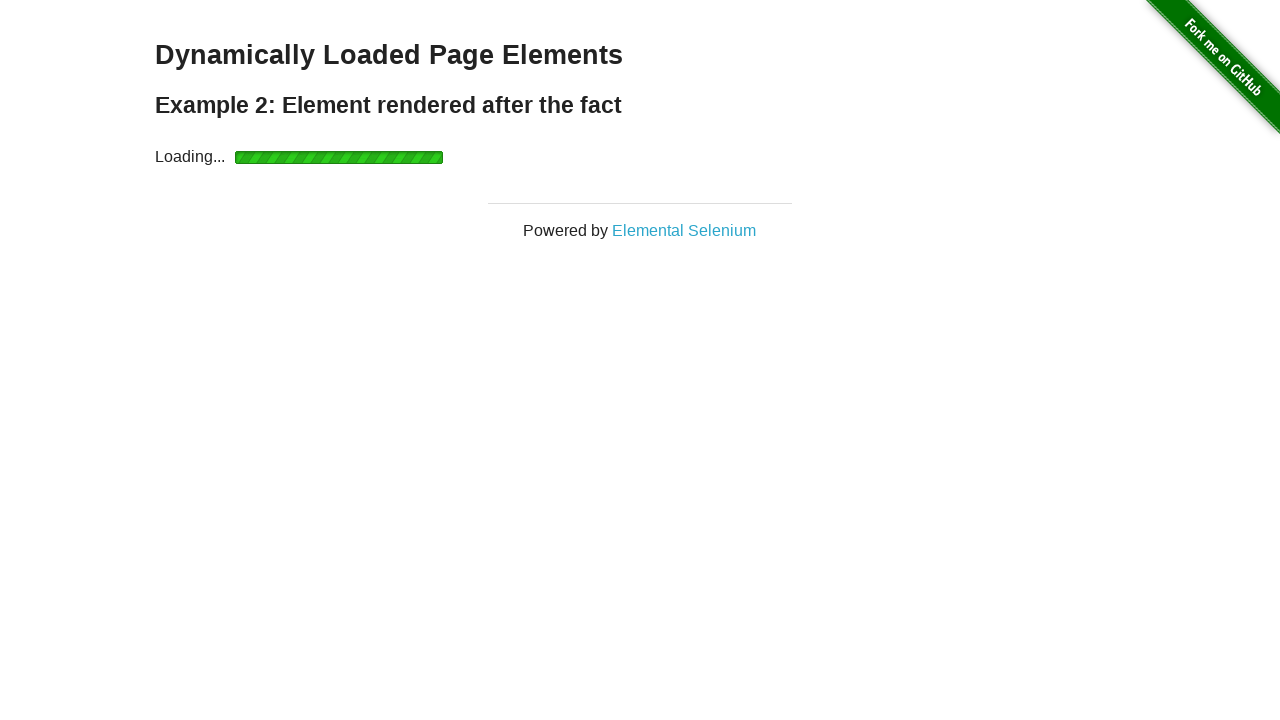

Finish element loaded and became visible within 10 seconds
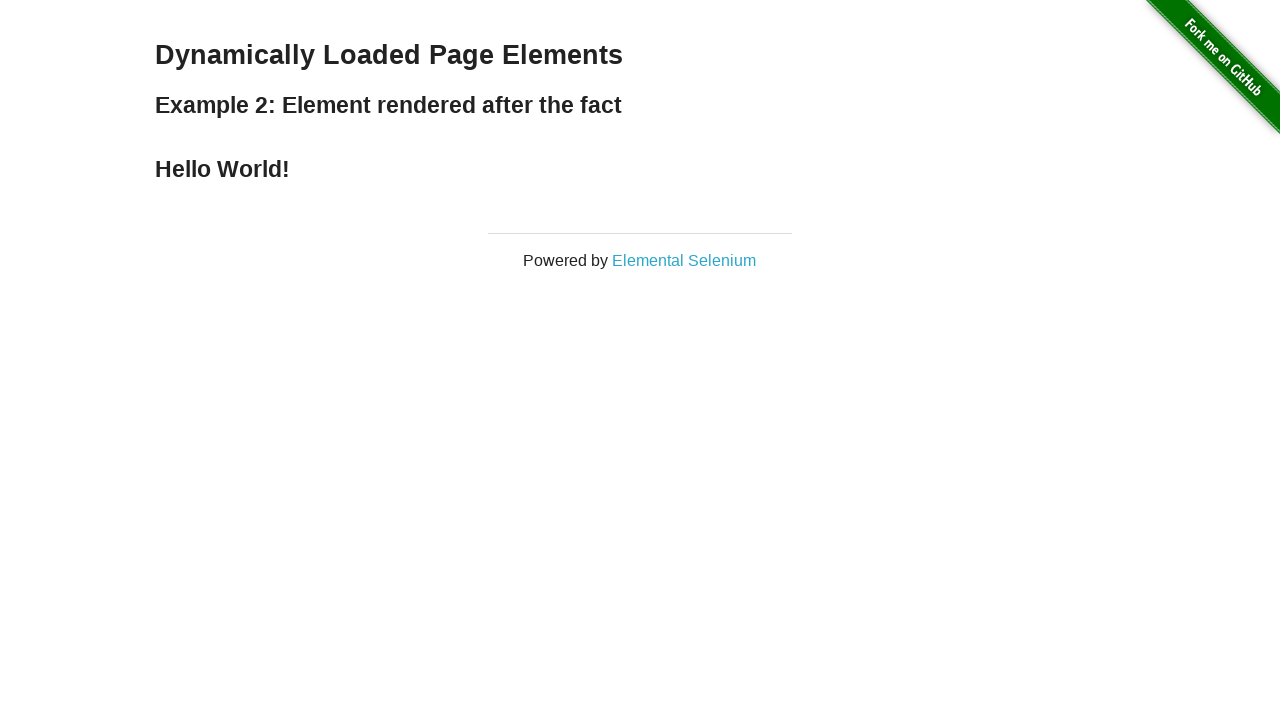

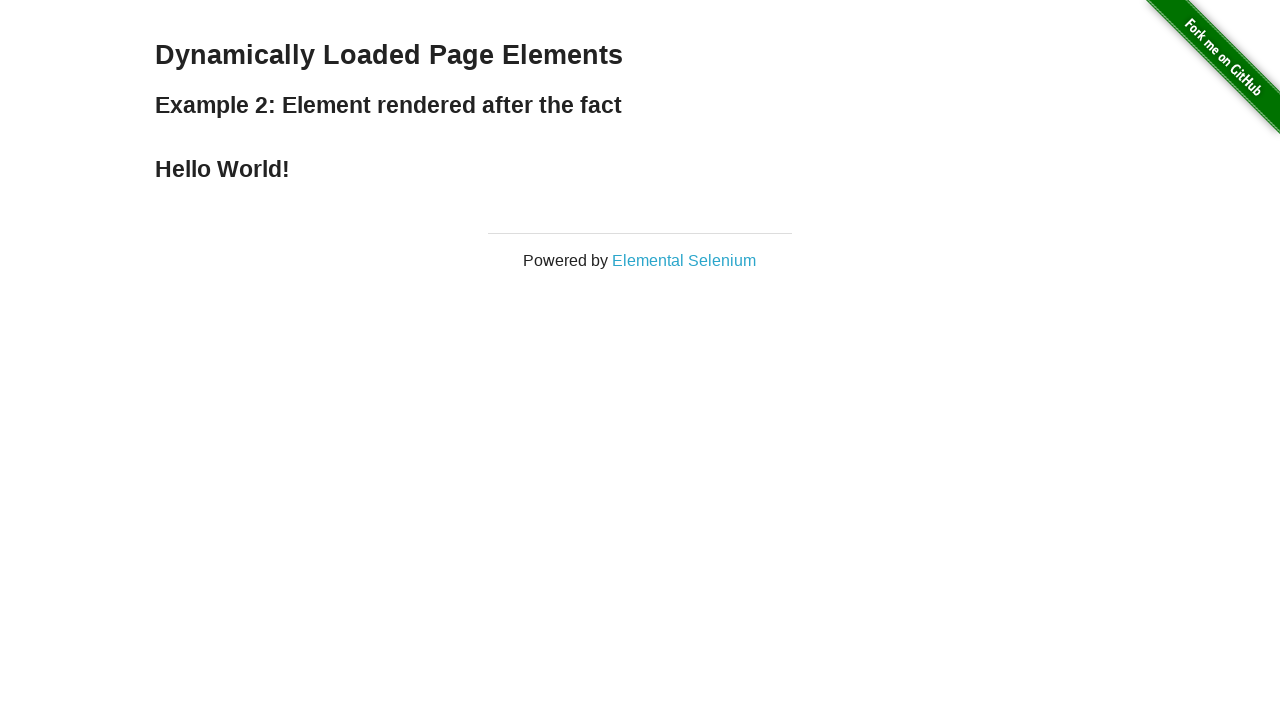